Navigates to DemoQA website and clicks on the "Elements" section link

Starting URL: https://demoqa.com

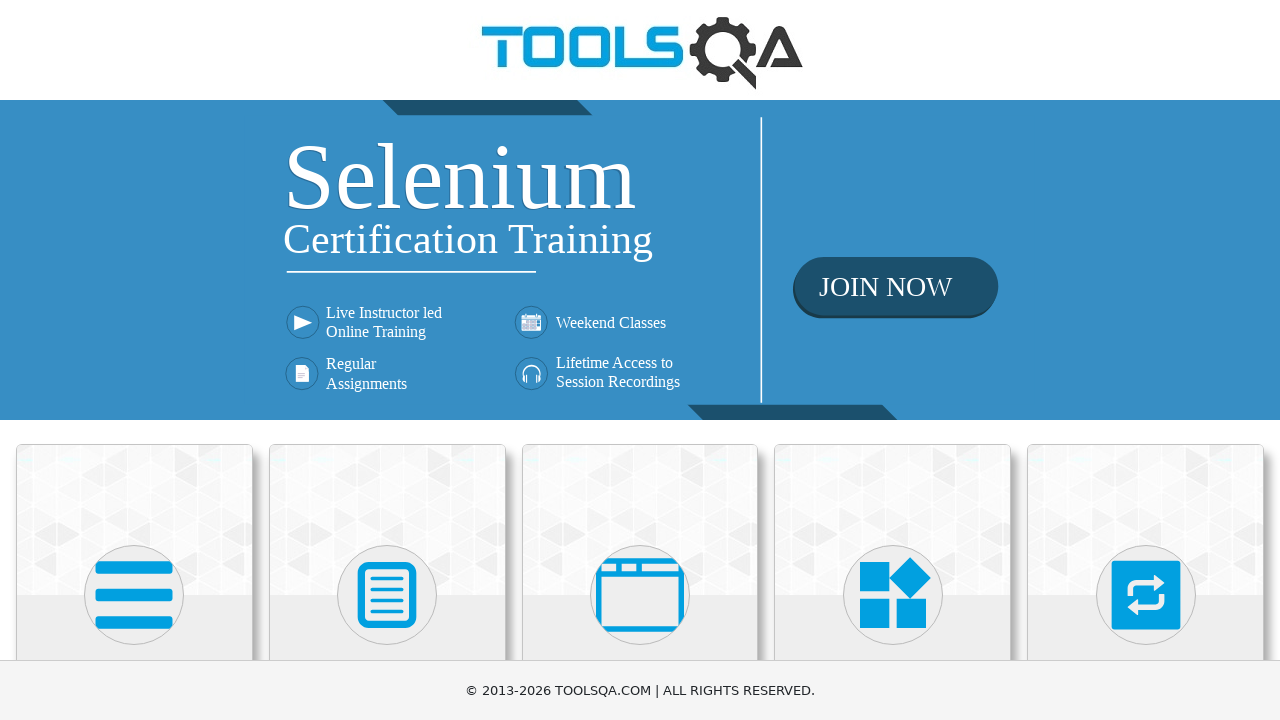

Set viewport size to 1920x1080
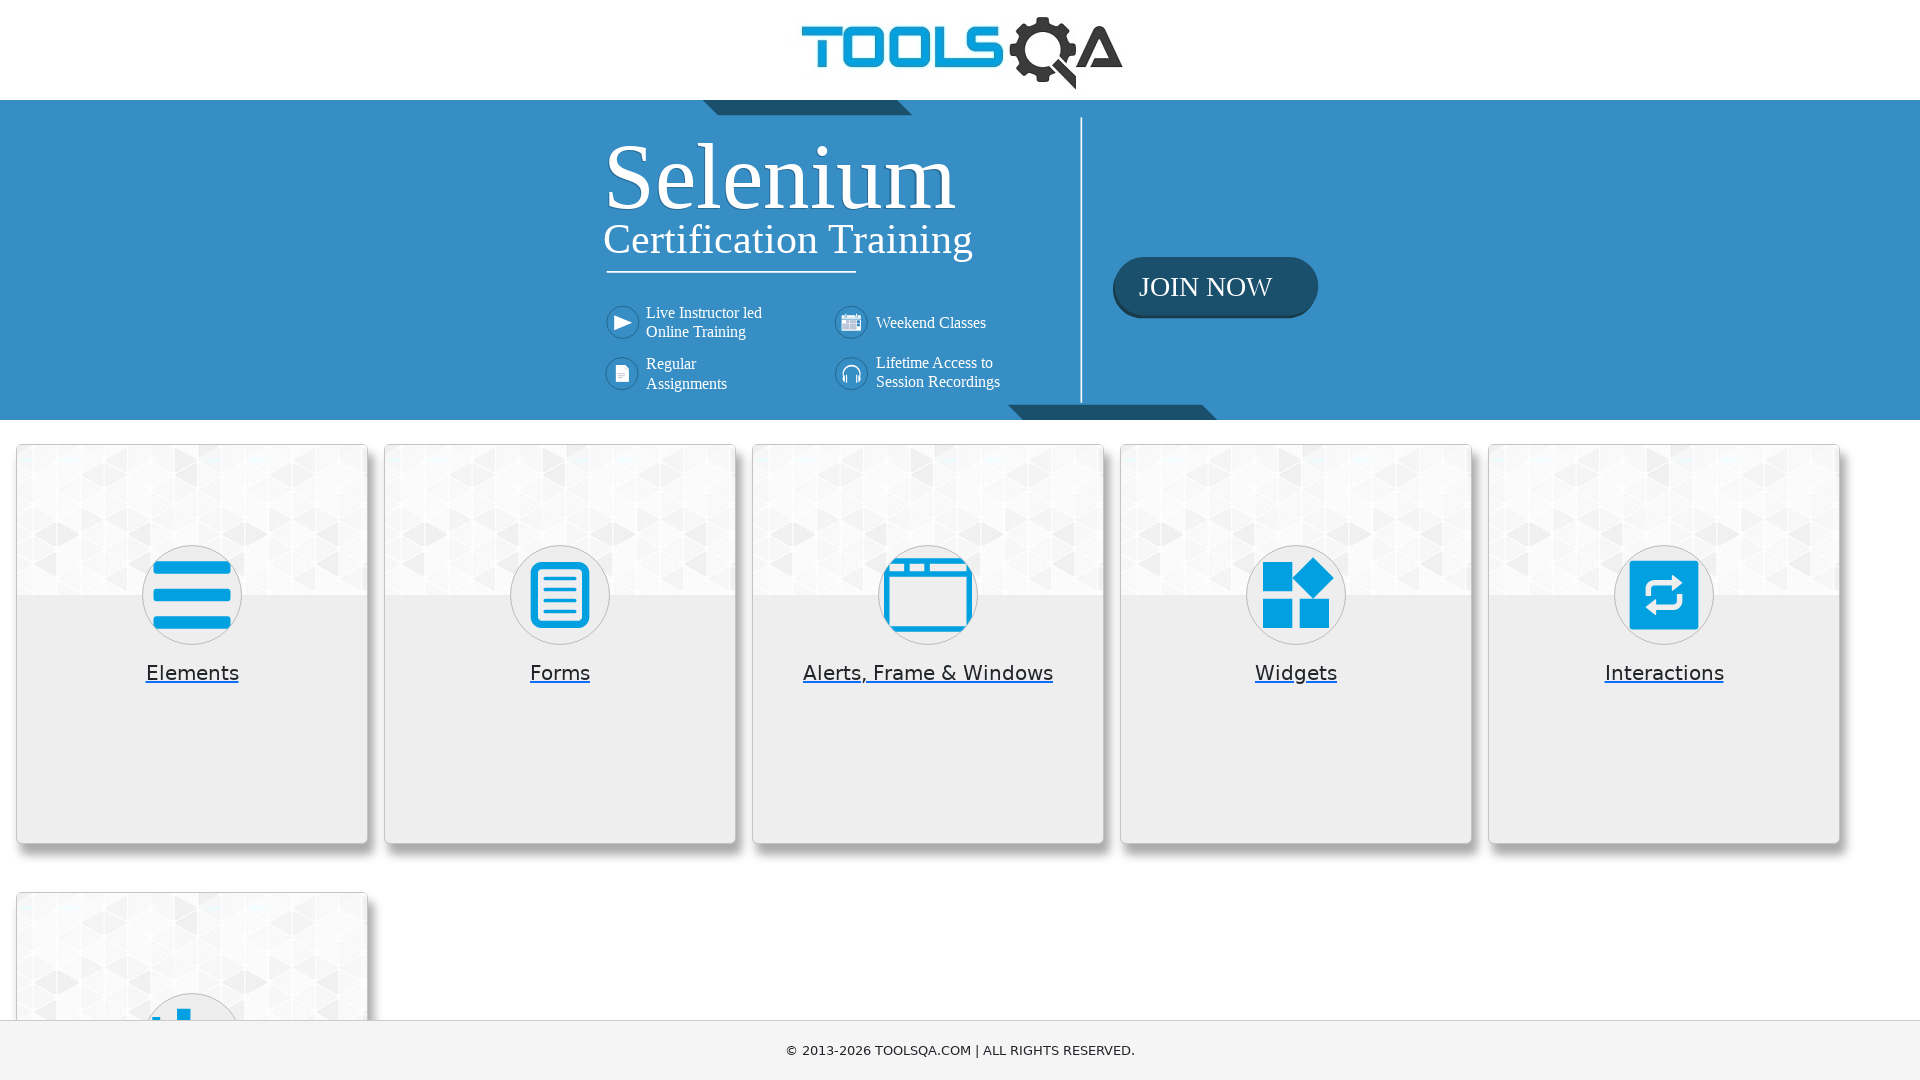

Clicked on the Elements section link at (192, 673) on //*[text()="Elements"]
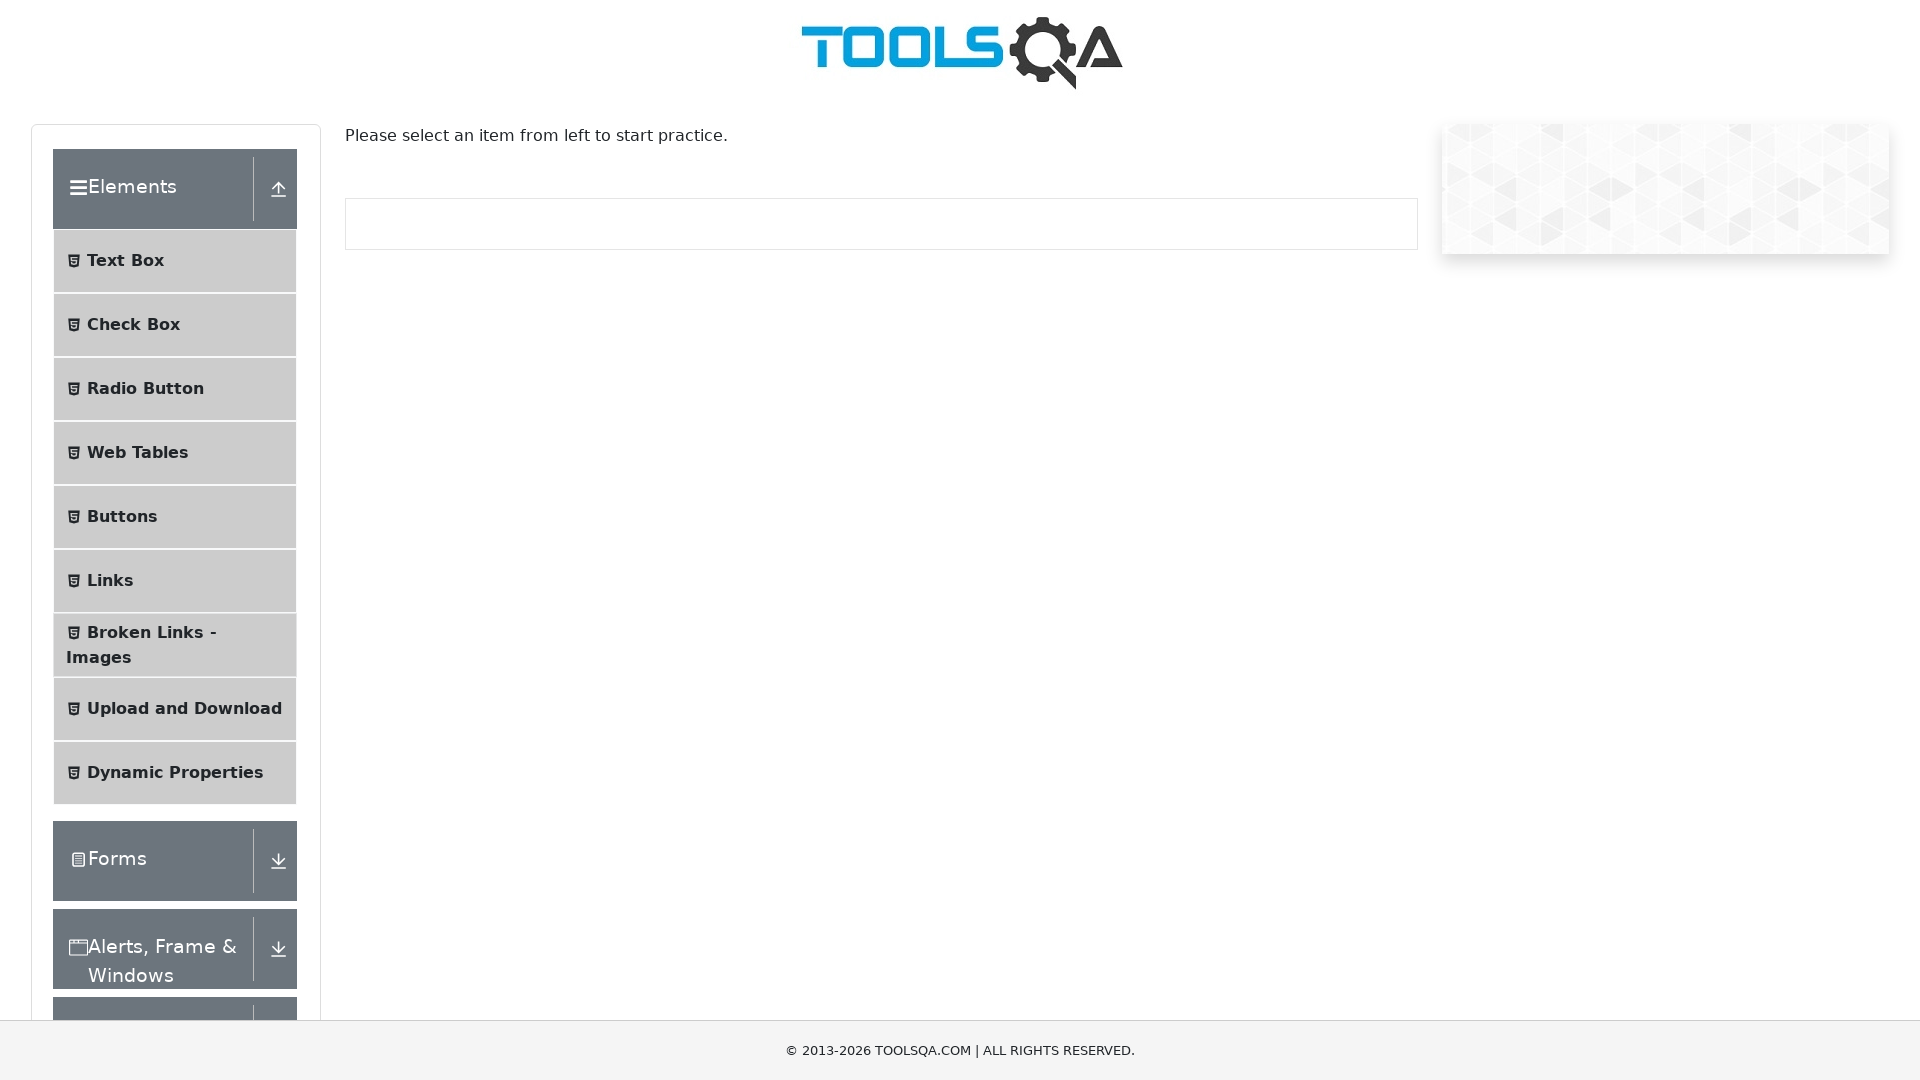

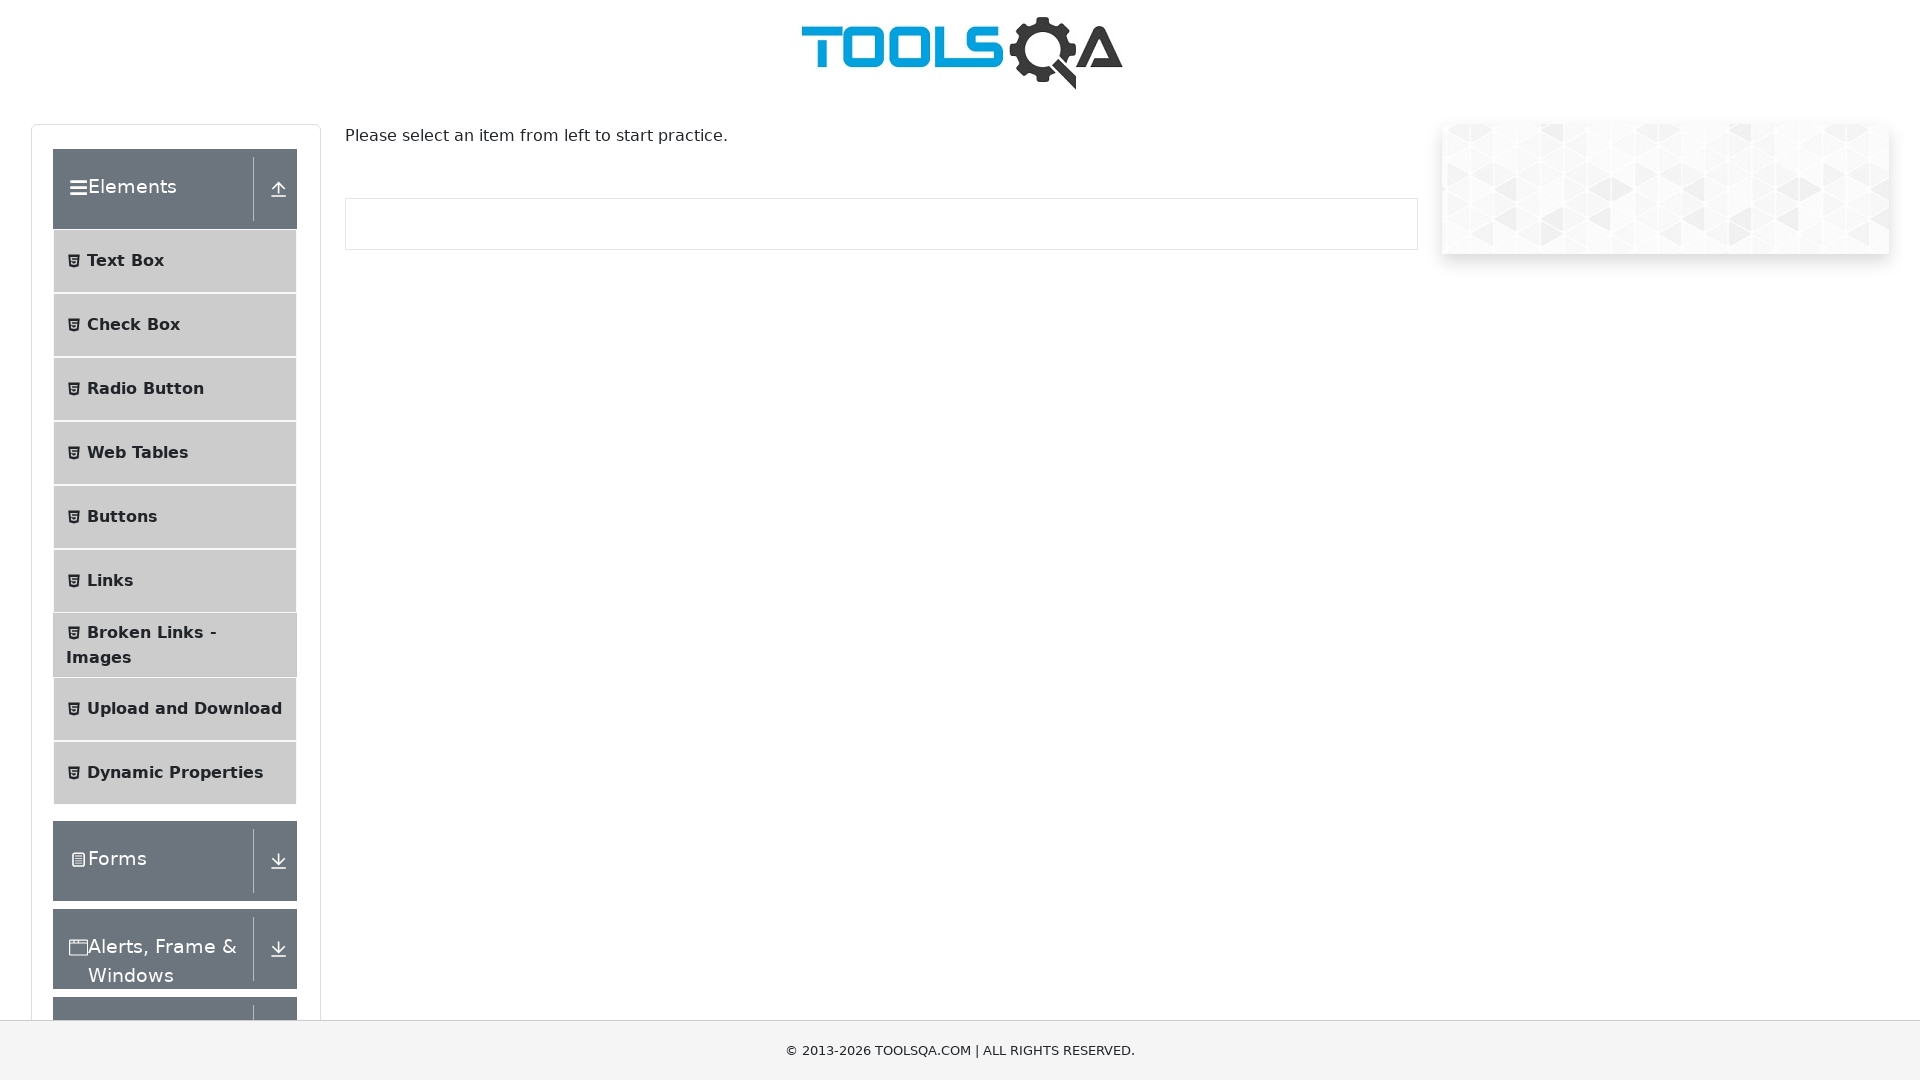